Tests JavaScript alert functionality on W3Schools tryit editor by clicking a button to trigger an alert and verifying the alert message

Starting URL: http://www.w3schools.com/js/tryit.asp?filename=tryjs_alert

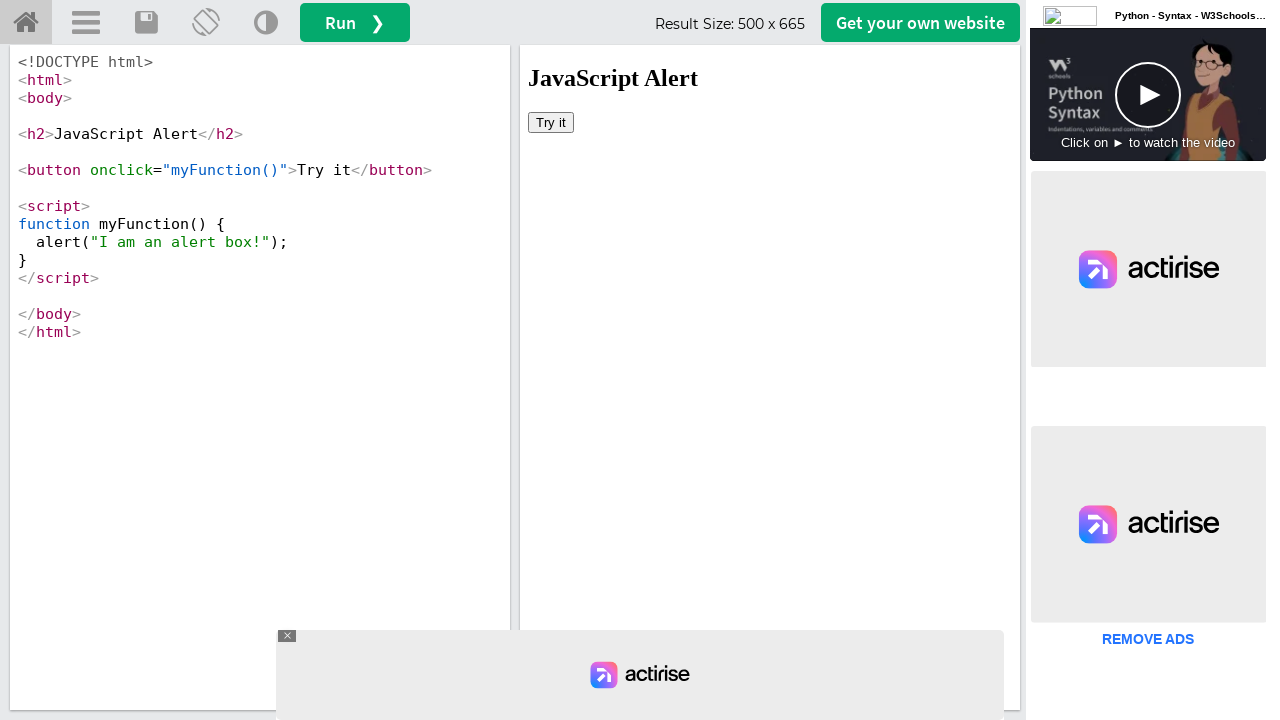

Located the iframeResult iframe
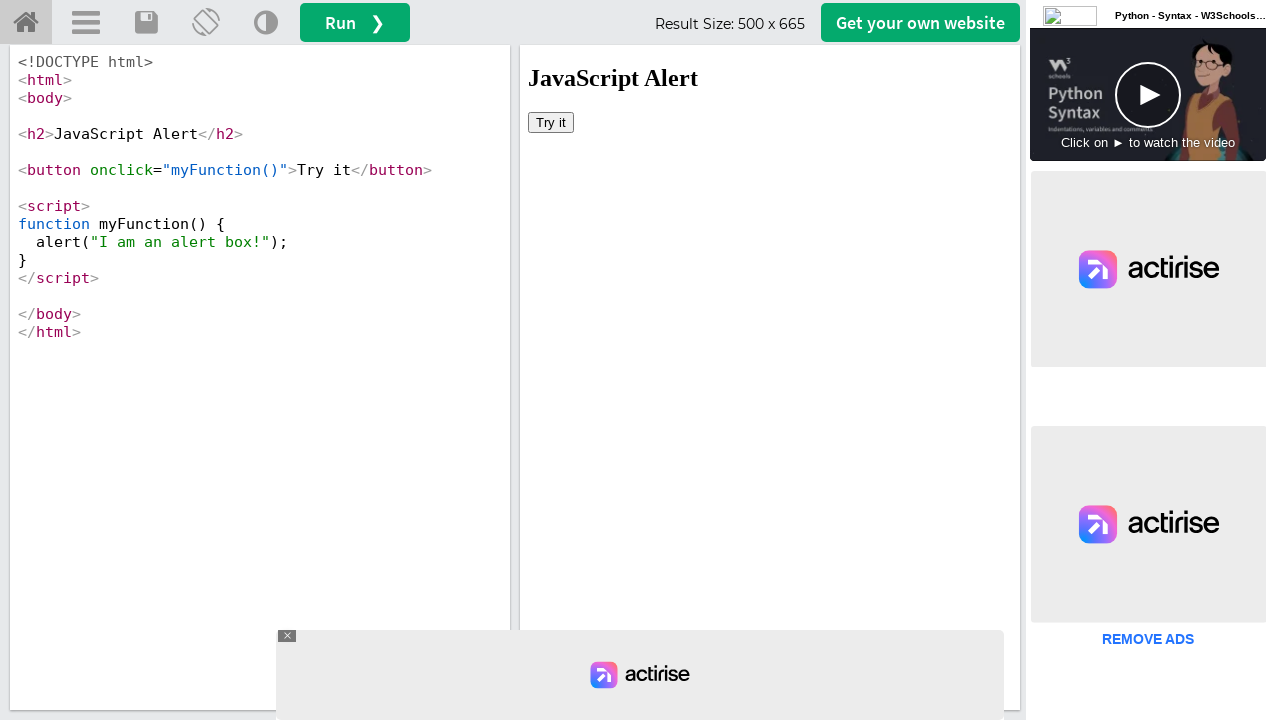

Clicked the button to trigger the alert at (551, 122) on iframe[name='iframeResult'] >> internal:control=enter-frame >> html > body > but
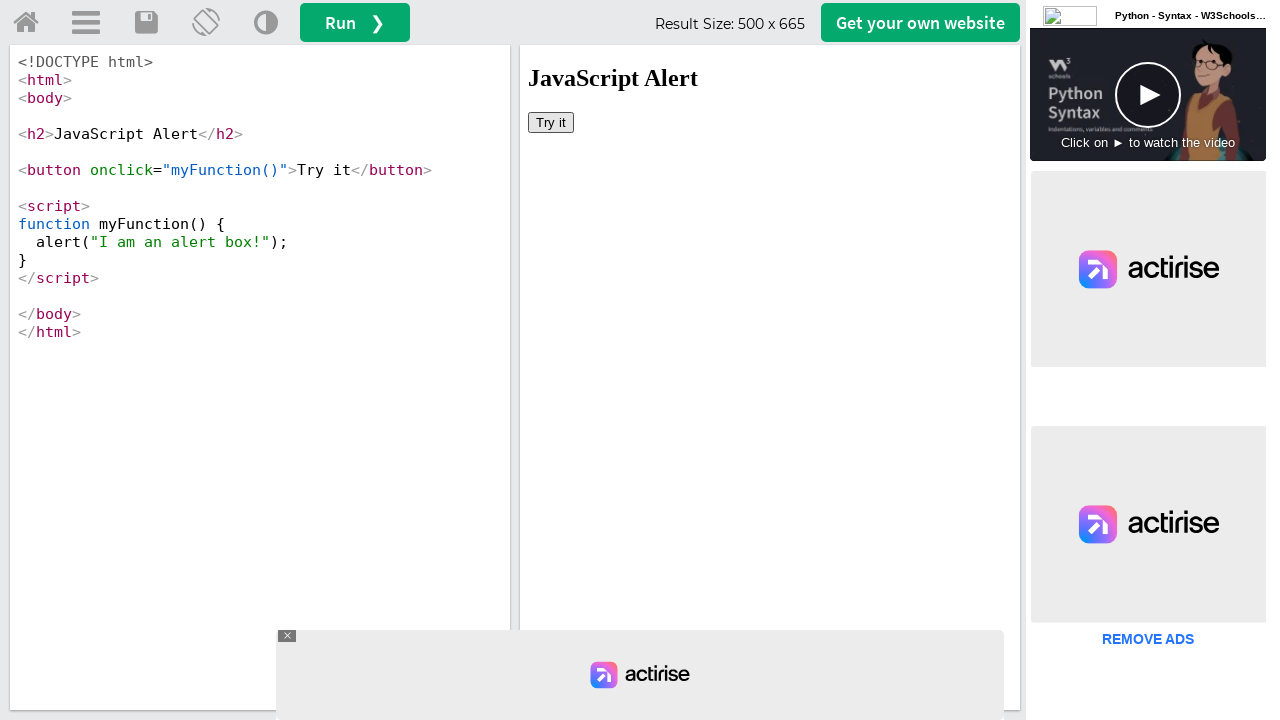

Set up dialog handler to accept the alert
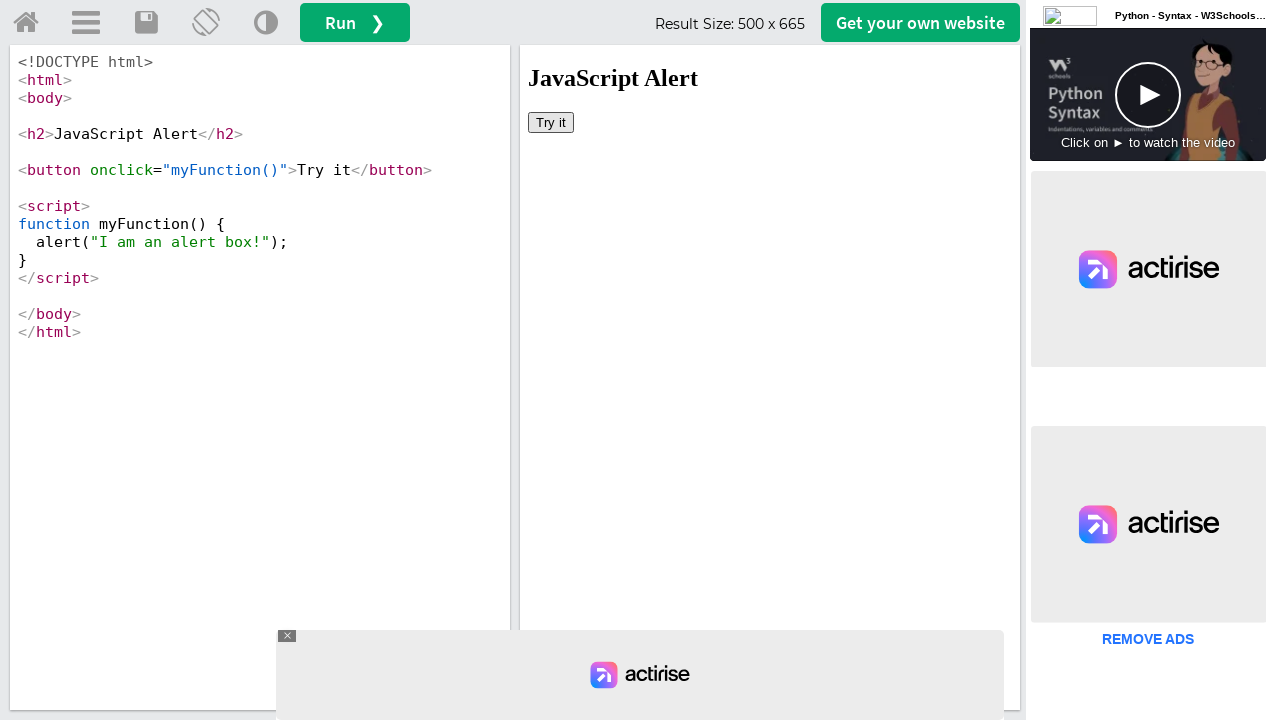

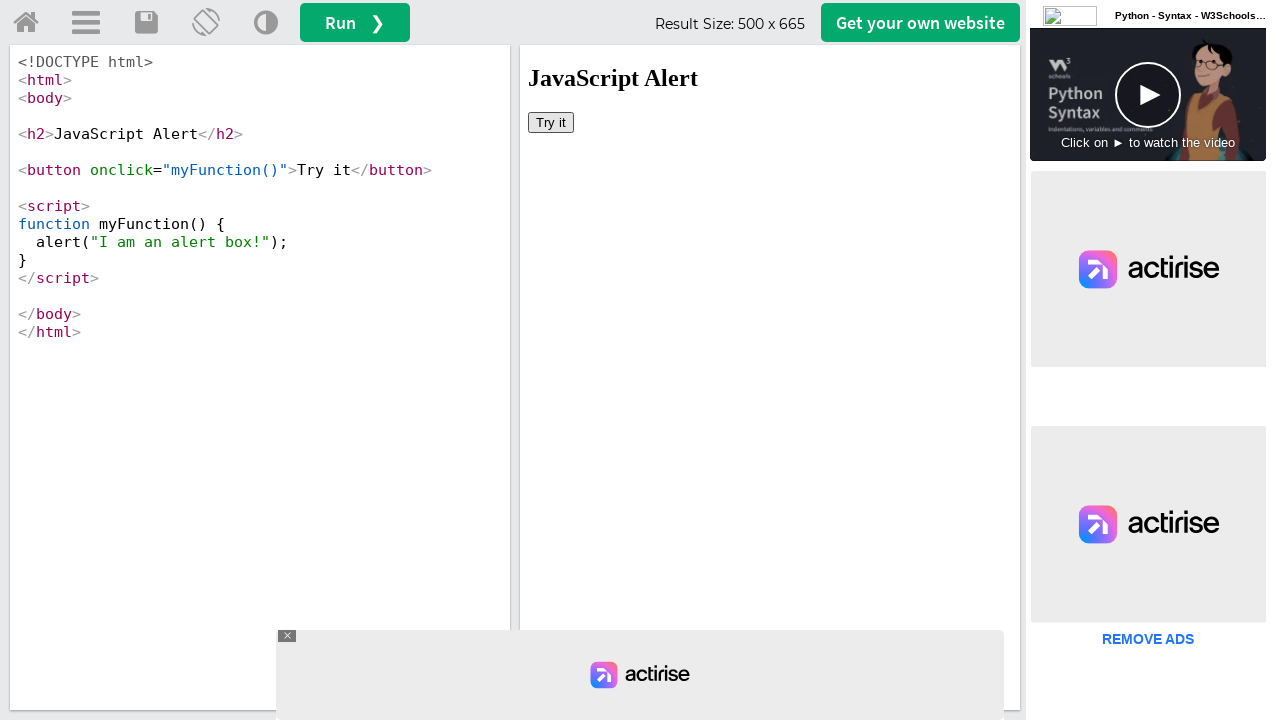